Tests registration form submission by filling in first name, last name, and email fields, then verifying successful registration message

Starting URL: http://suninjuly.github.io/registration1.html

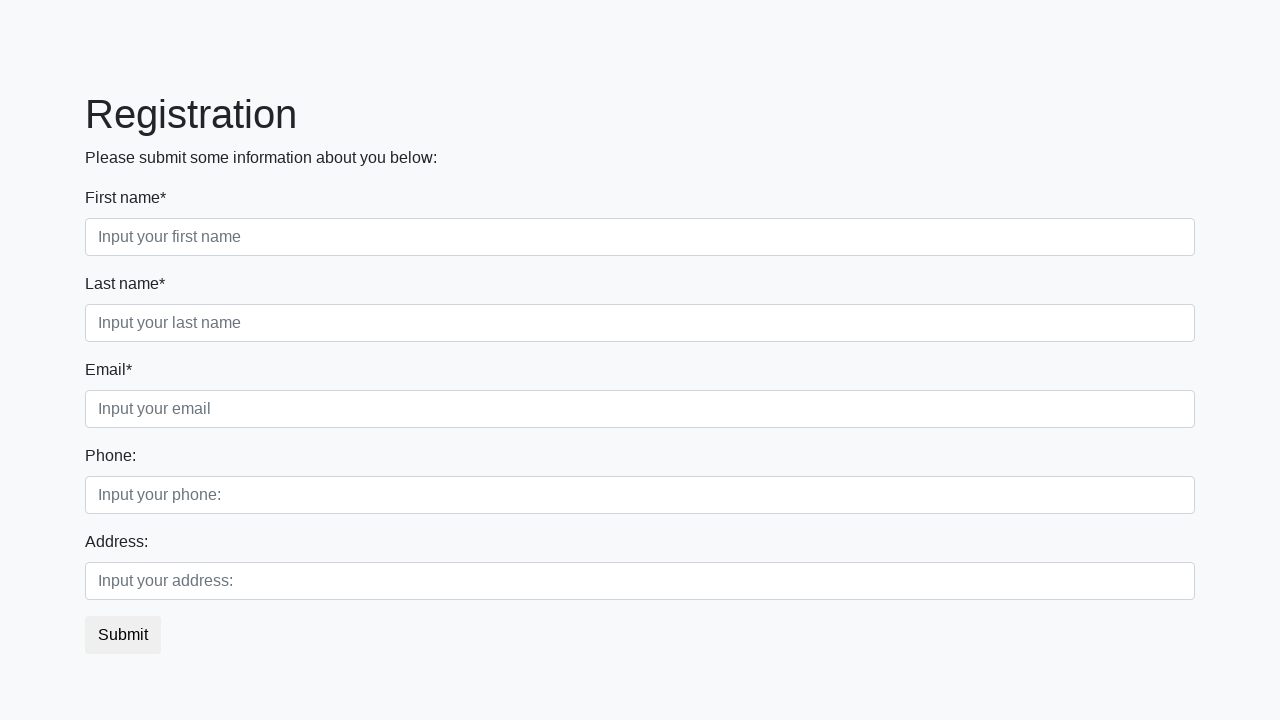

Filled first name field with 'Alex' on .first_block :nth-child(1) input
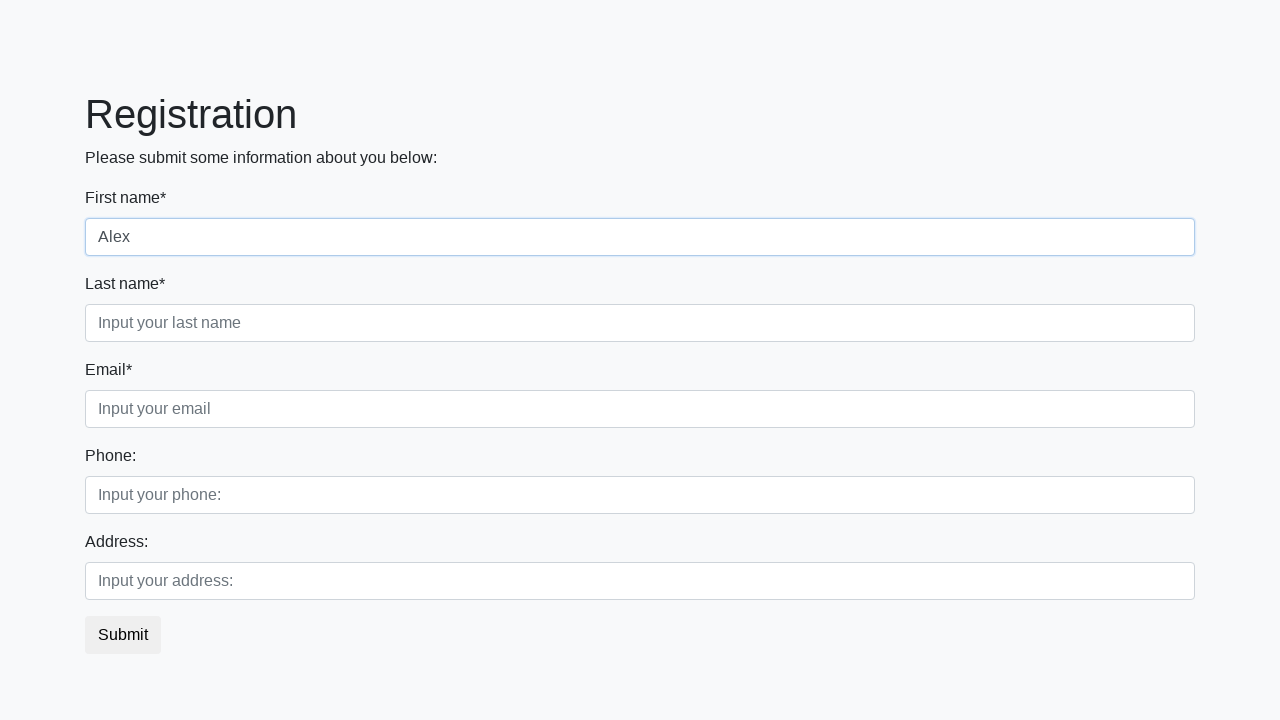

Filled last name field with 'QA' on .first_block :nth-child(2) input
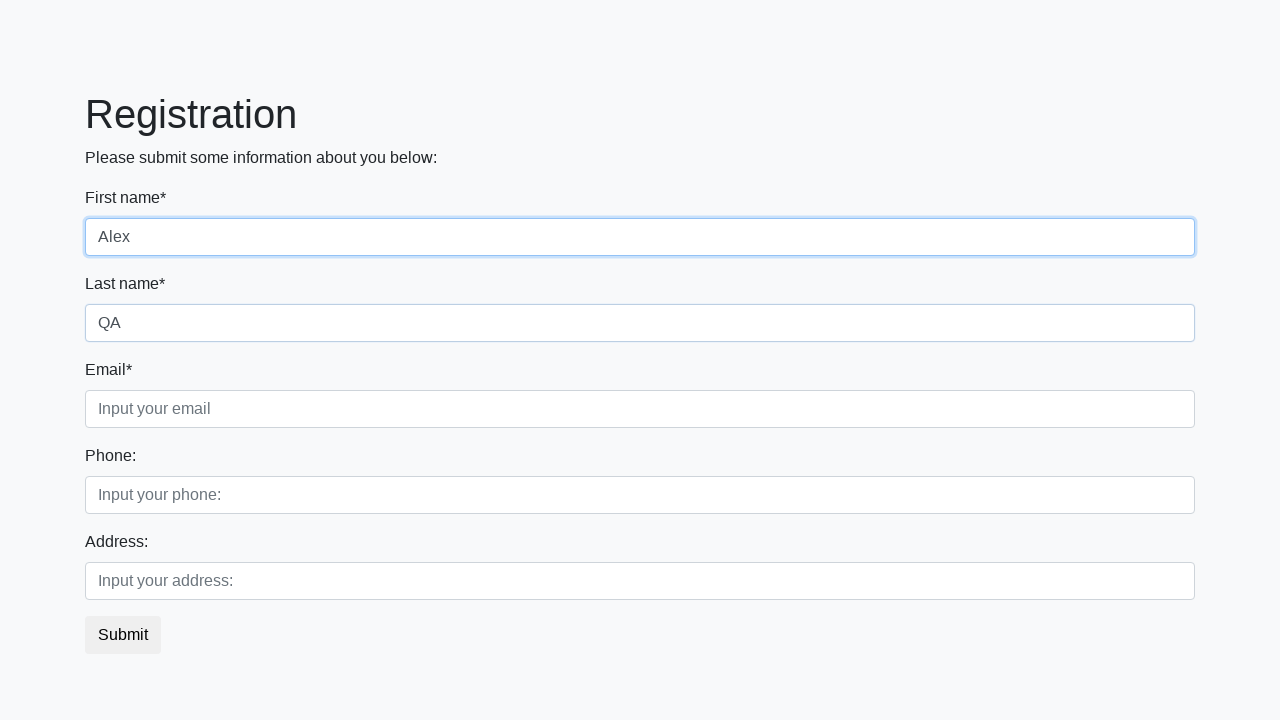

Filled email field with 'testuser@example.com' on .first_block :nth-child(3) input
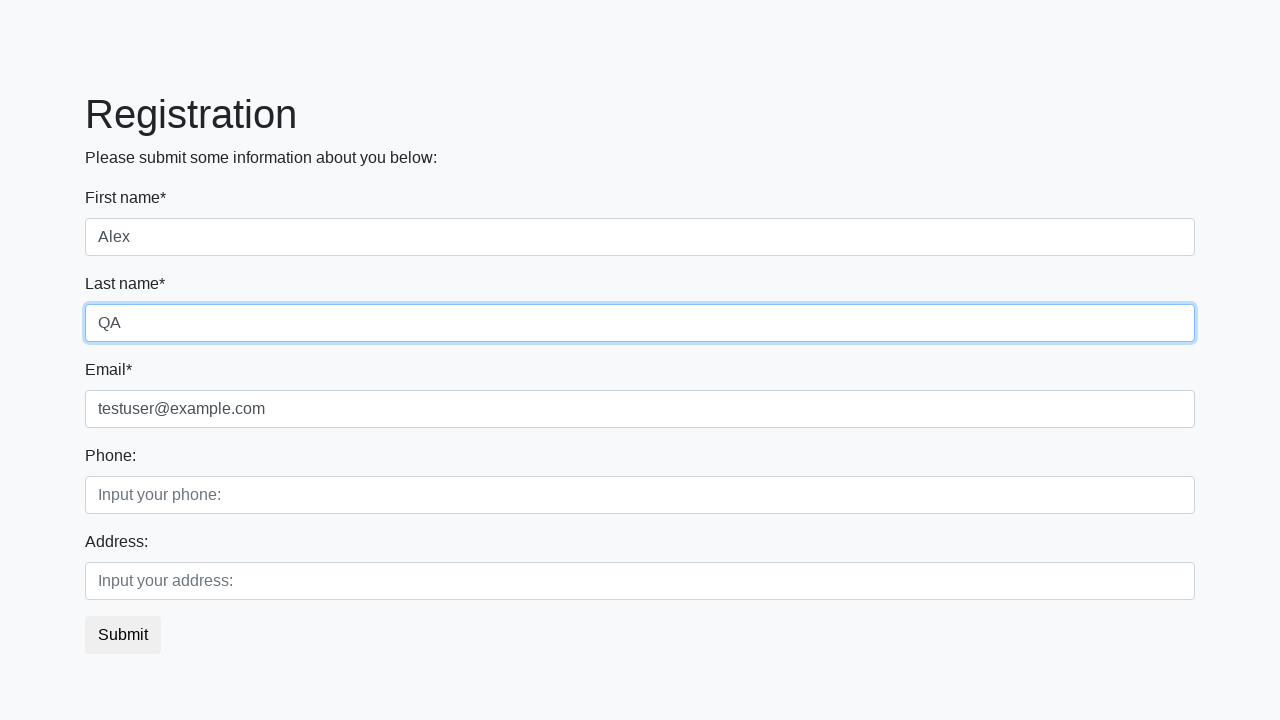

Clicked submit button to register at (123, 635) on button.btn
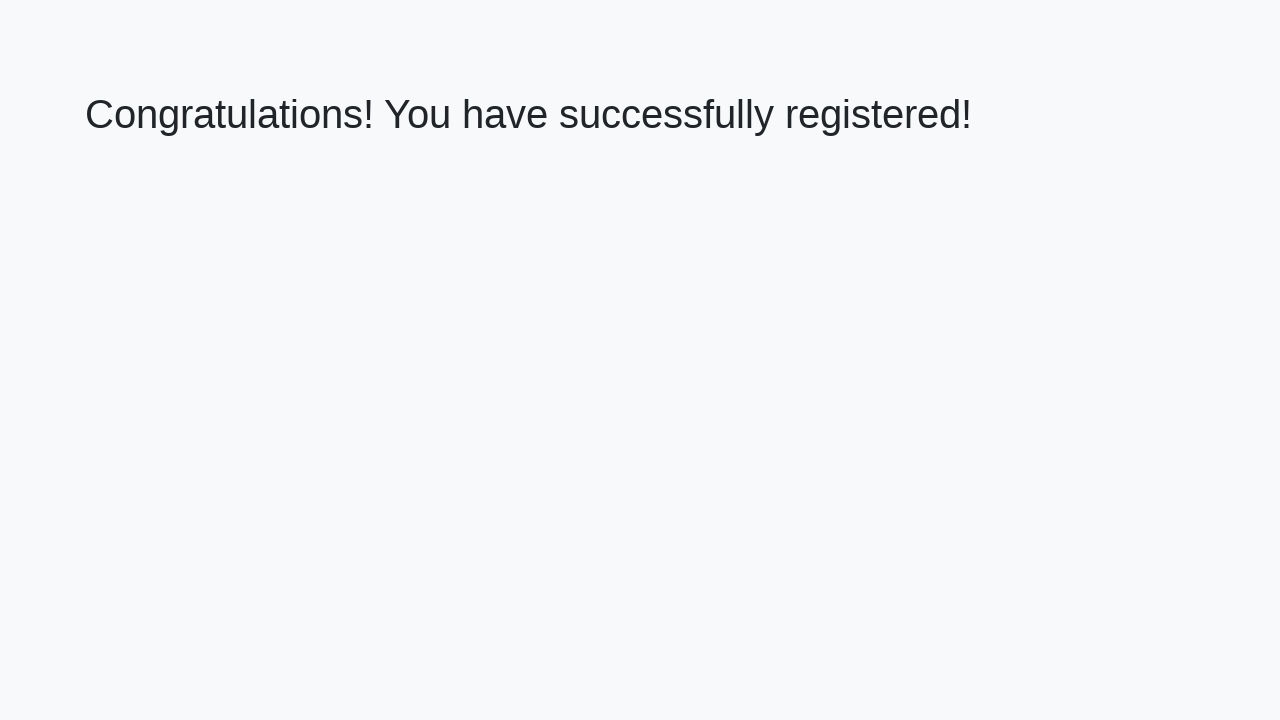

Success message header loaded
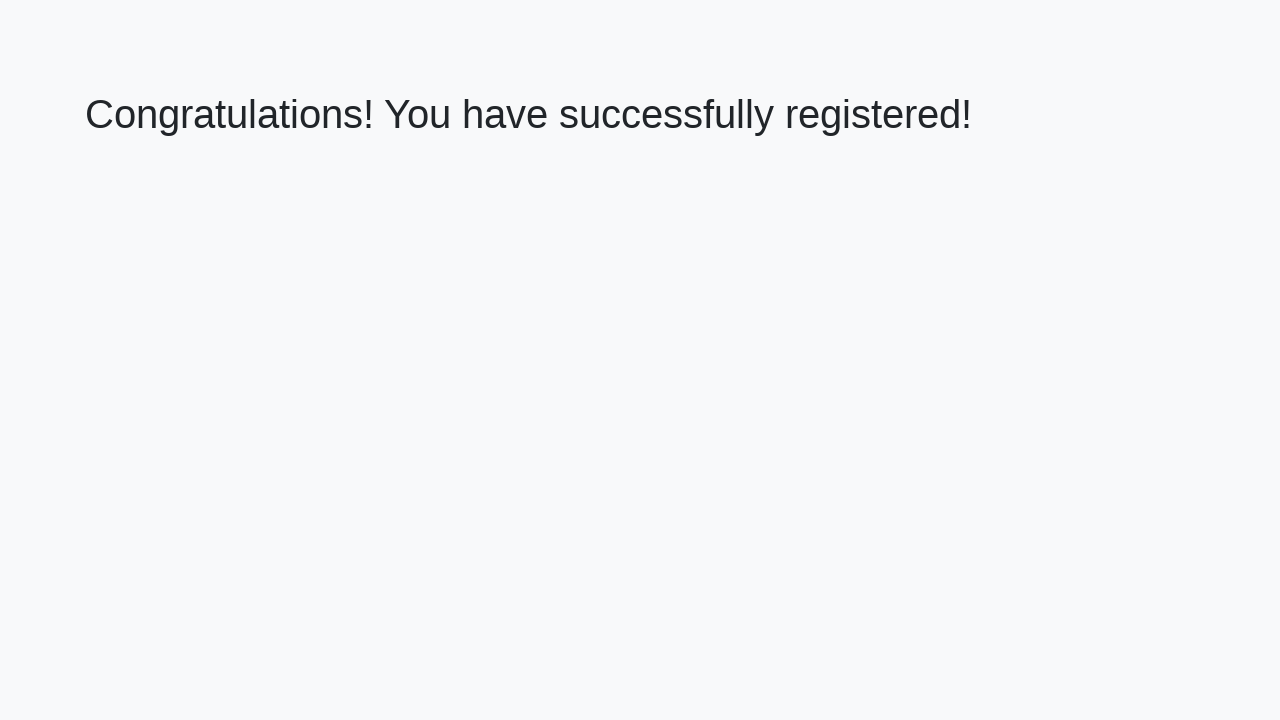

Retrieved success message text content
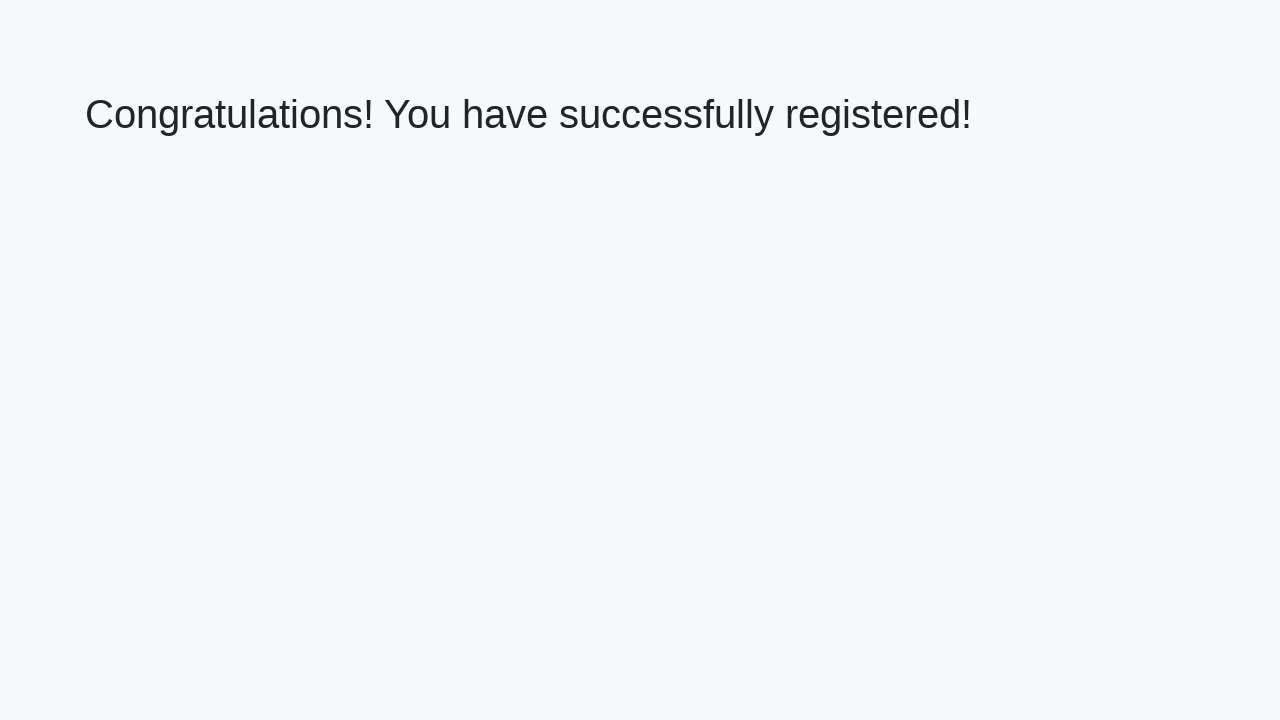

Verified successful registration message
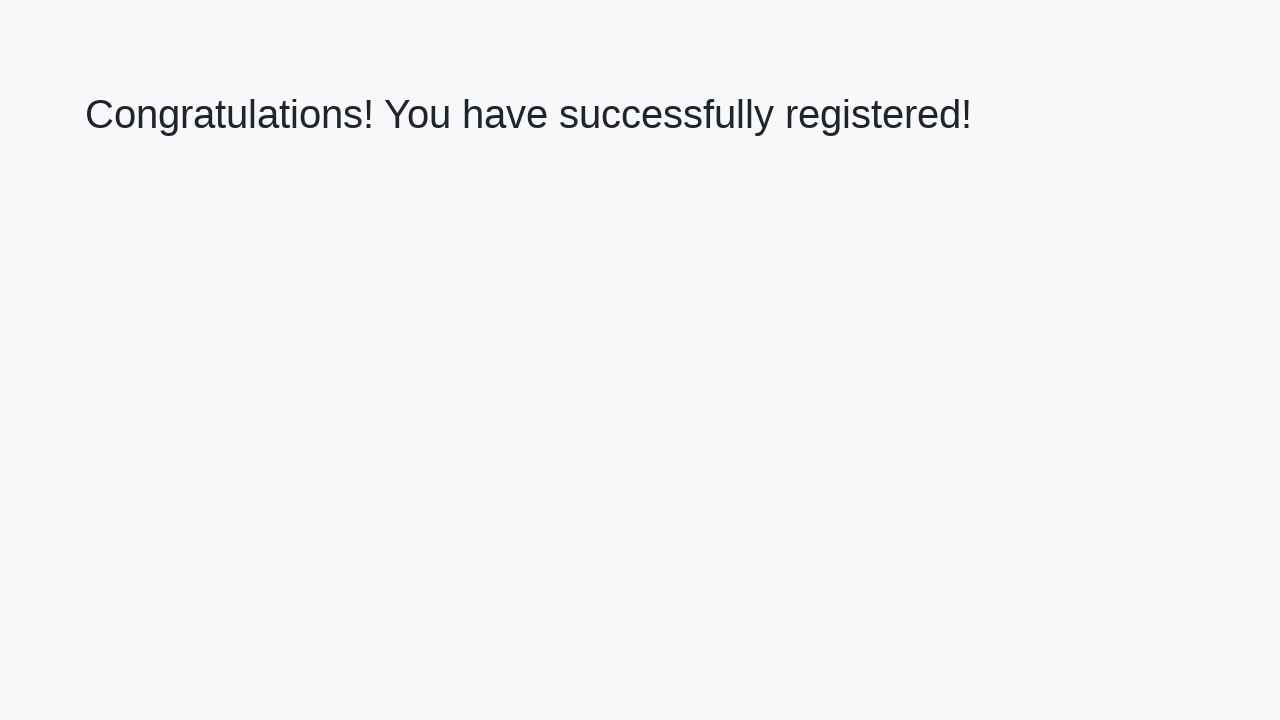

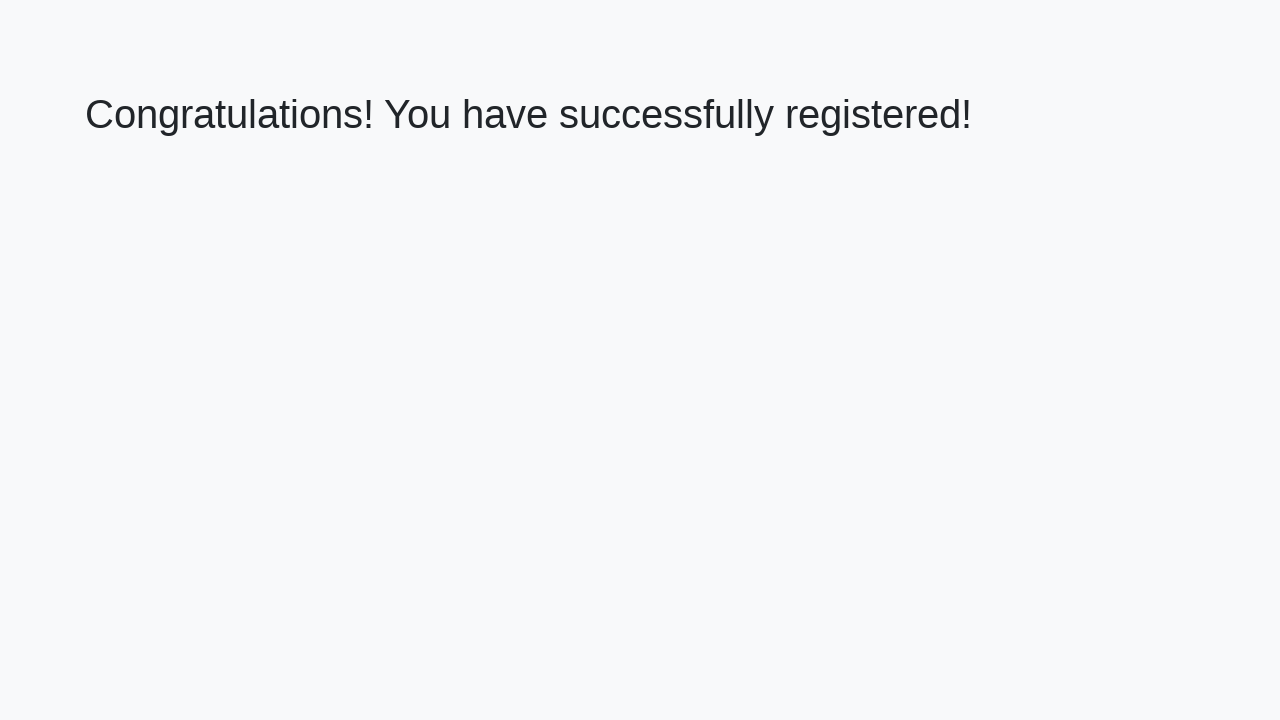